Tests browser navigation by going to OpenAI site and using back/forward navigation

Starting URL: https://openai.com/

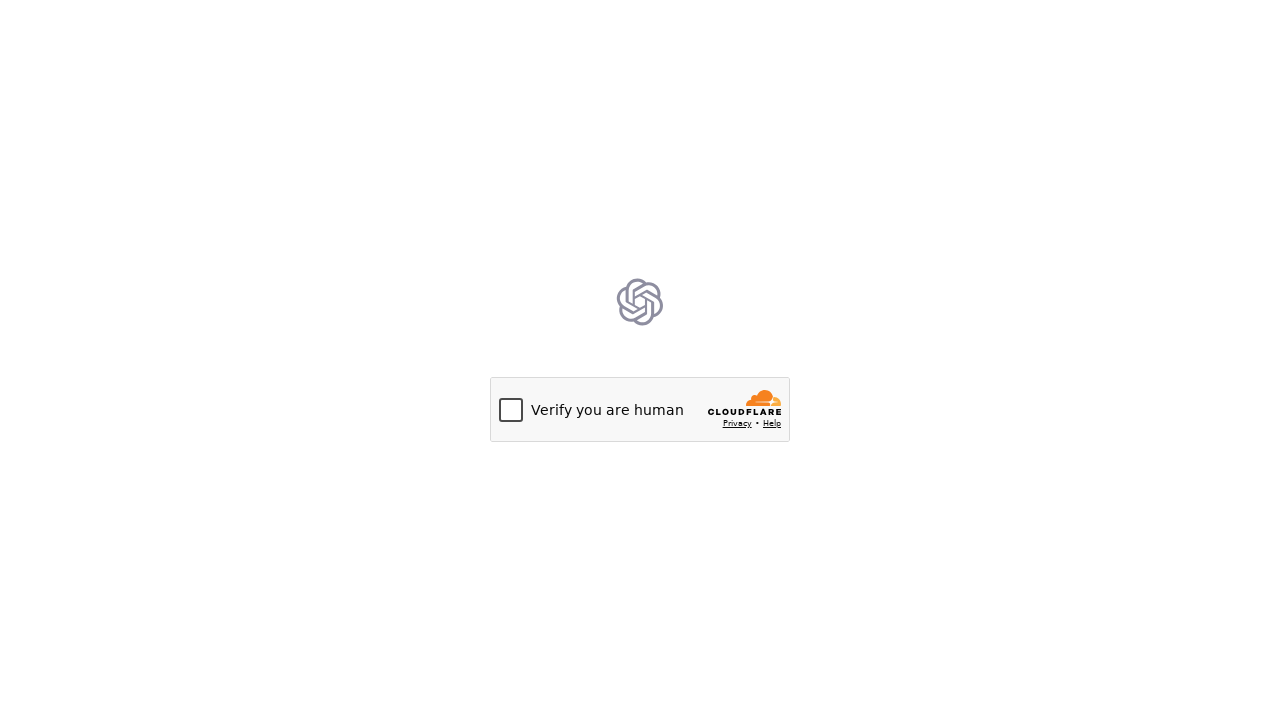

Navigated back to previous page
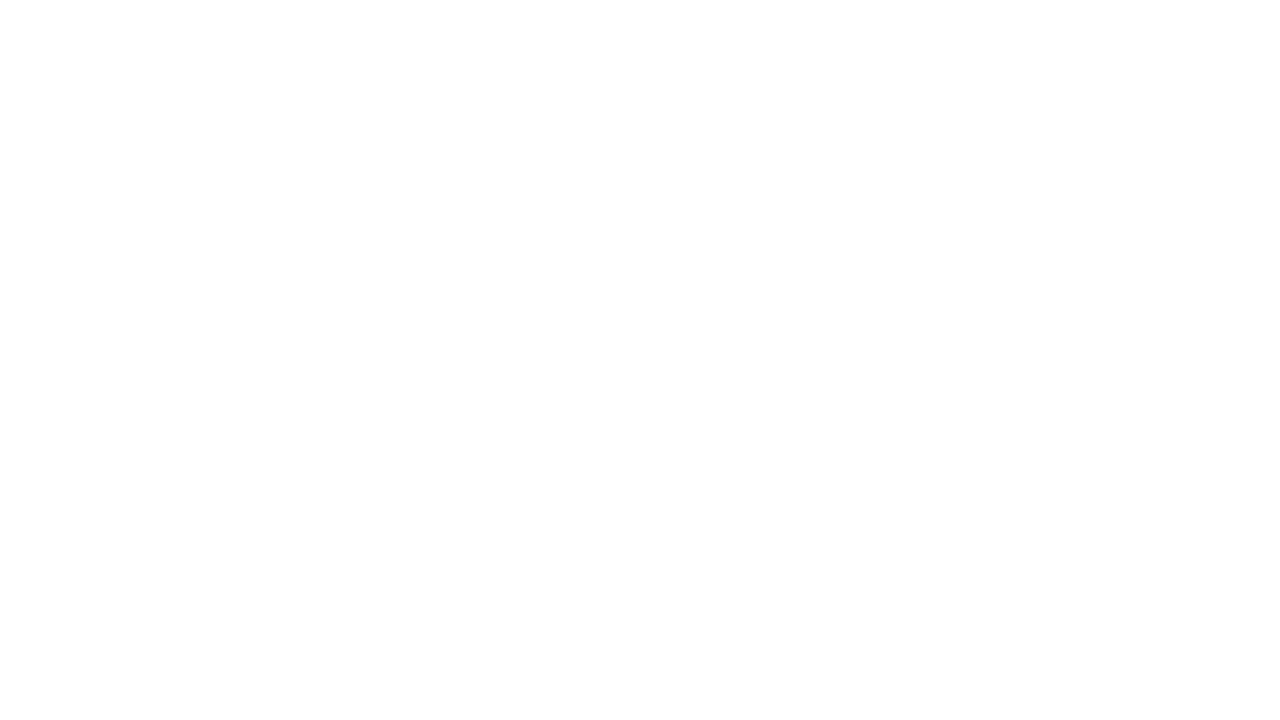

Navigated forward to next page
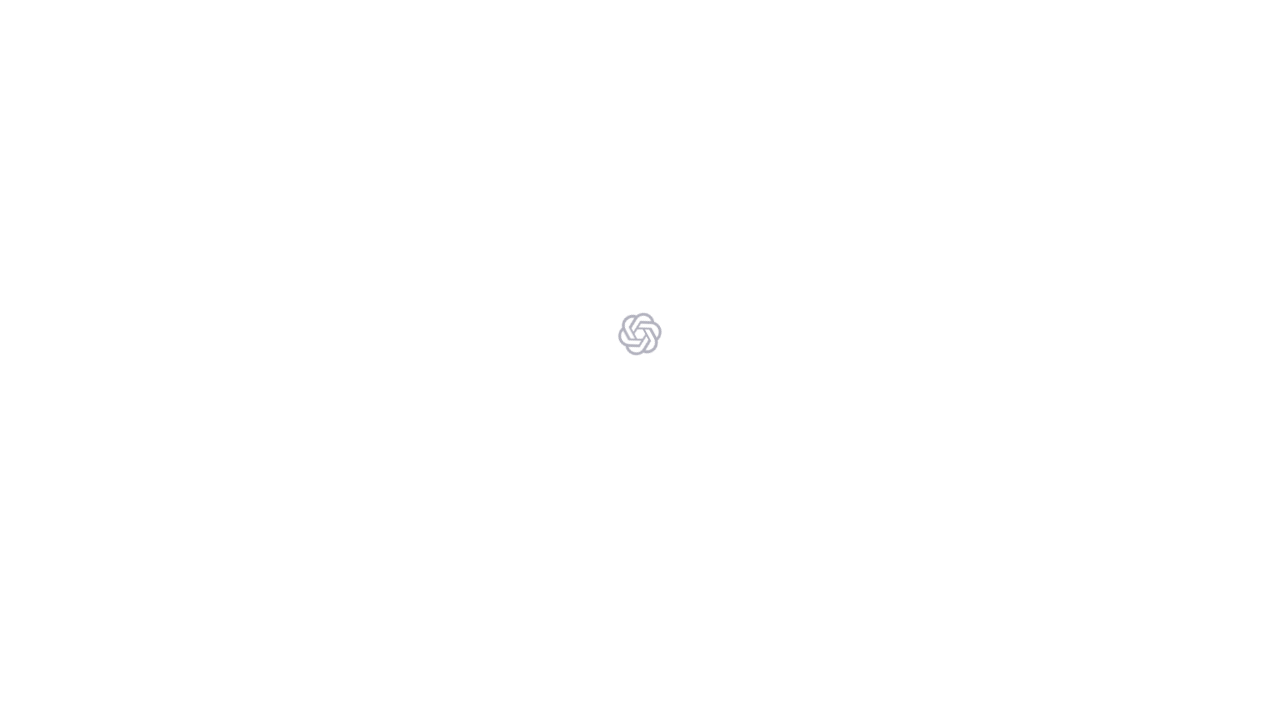

Navigated back to previous page again
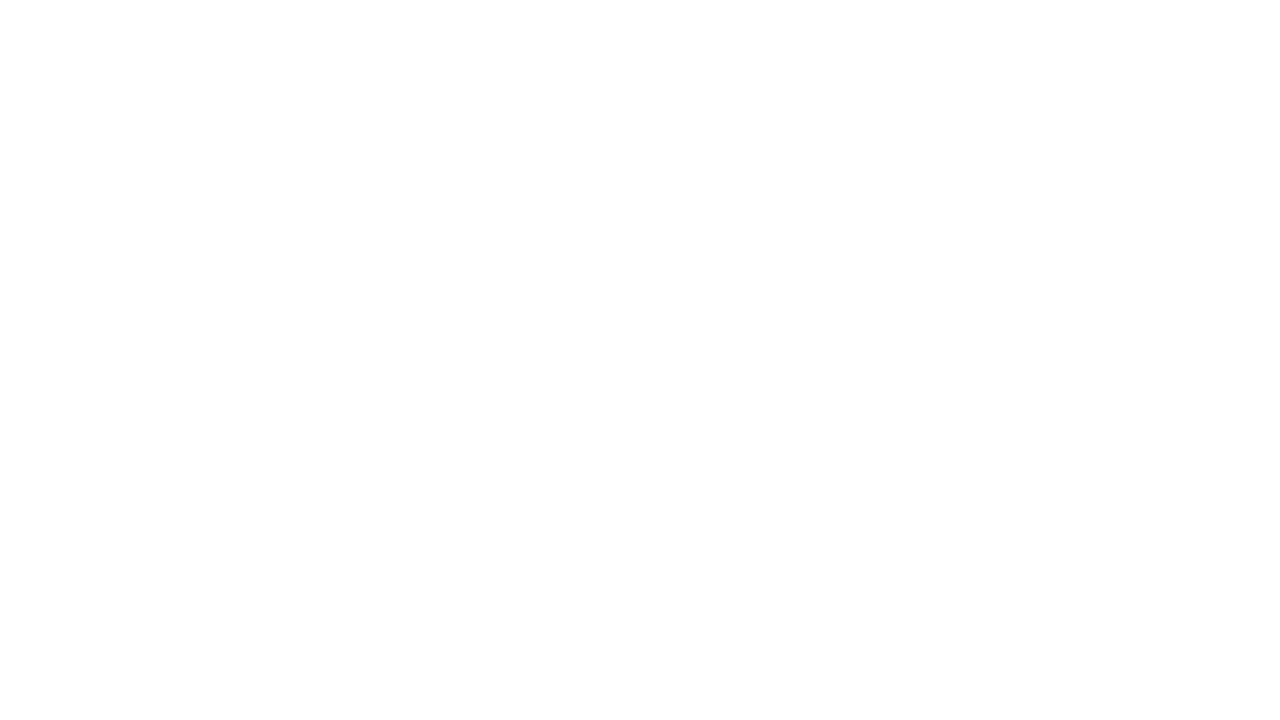

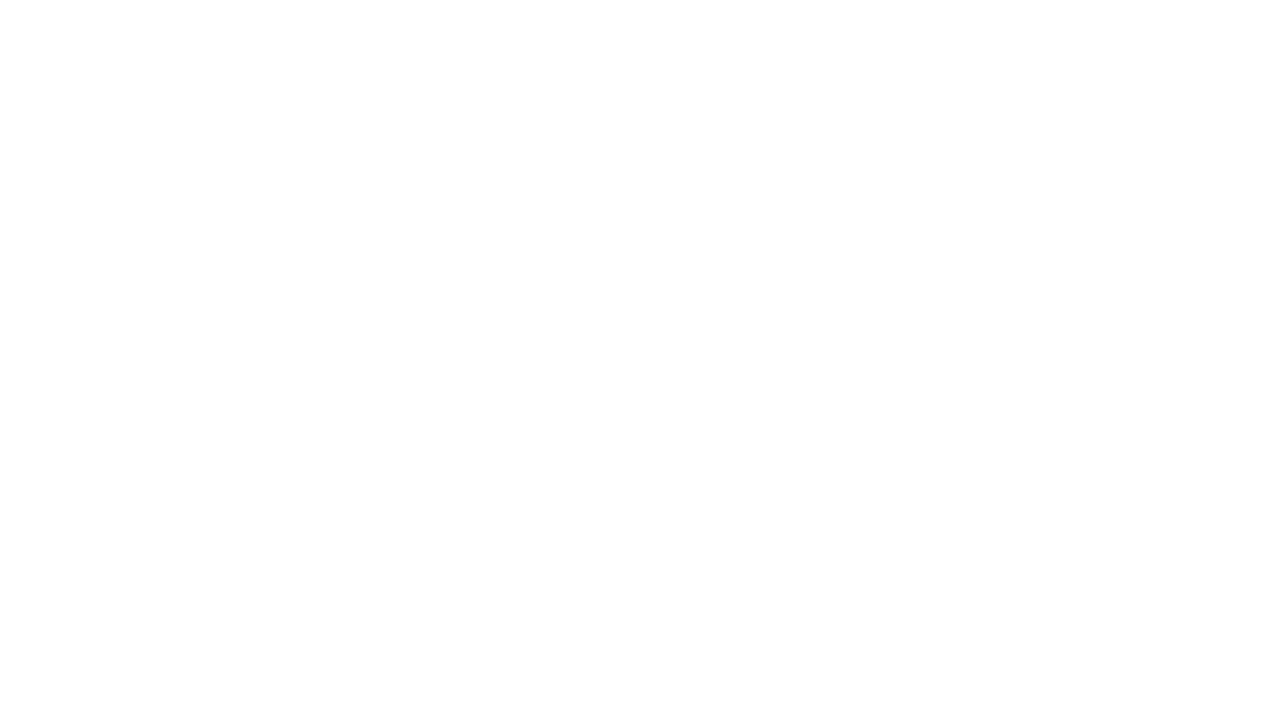